Tests checkbox functionality by ensuring both checkboxes are selected, clicking them if they are not already checked

Starting URL: https://the-internet.herokuapp.com/checkboxes

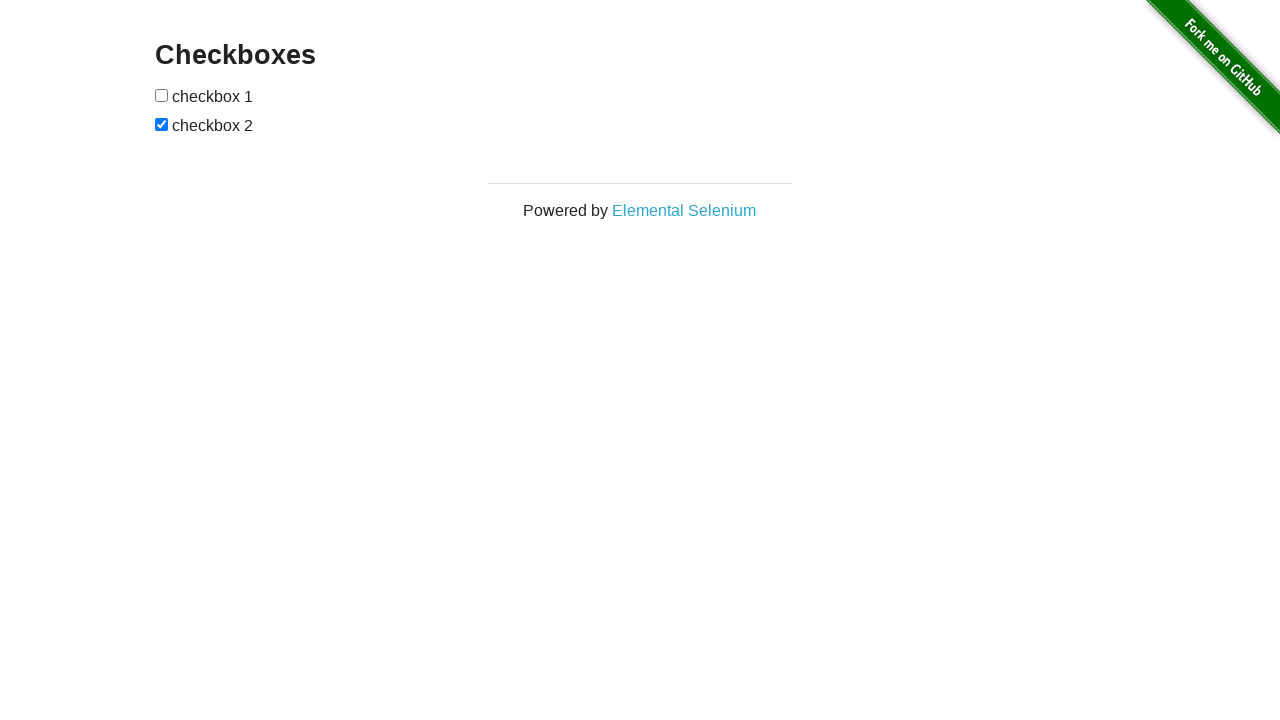

Located first checkbox element
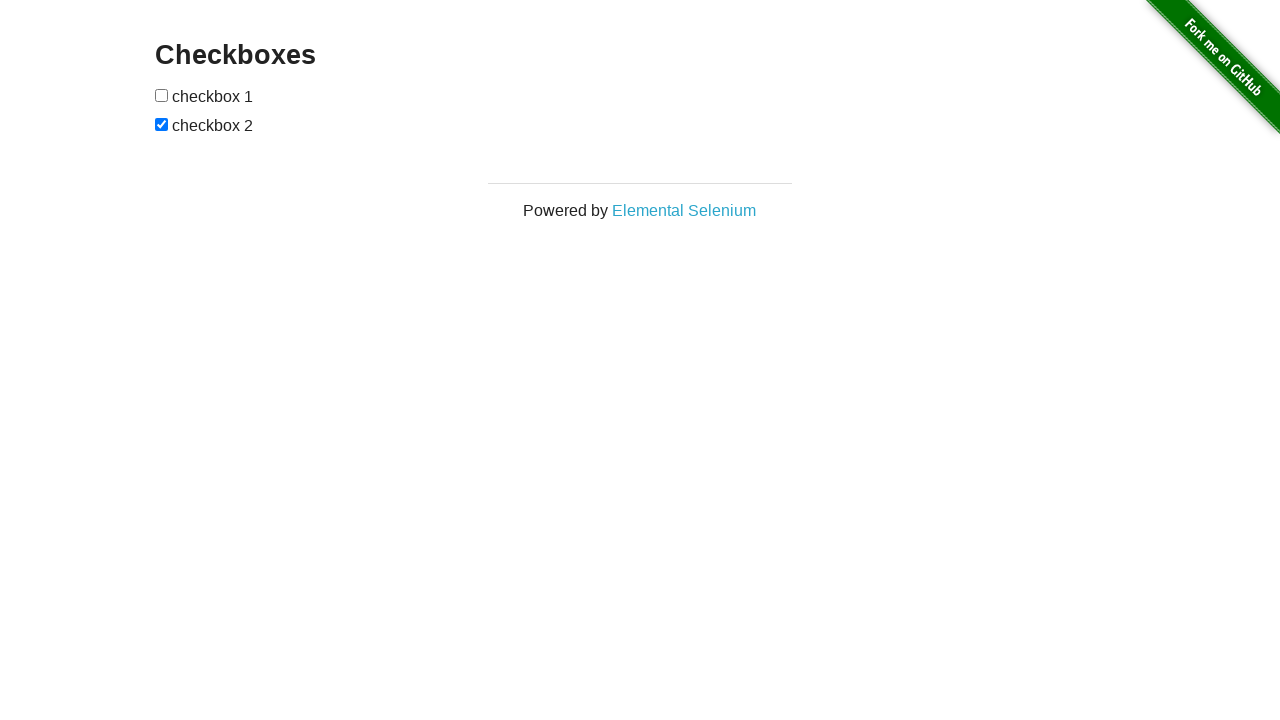

Checked first checkbox state - not checked
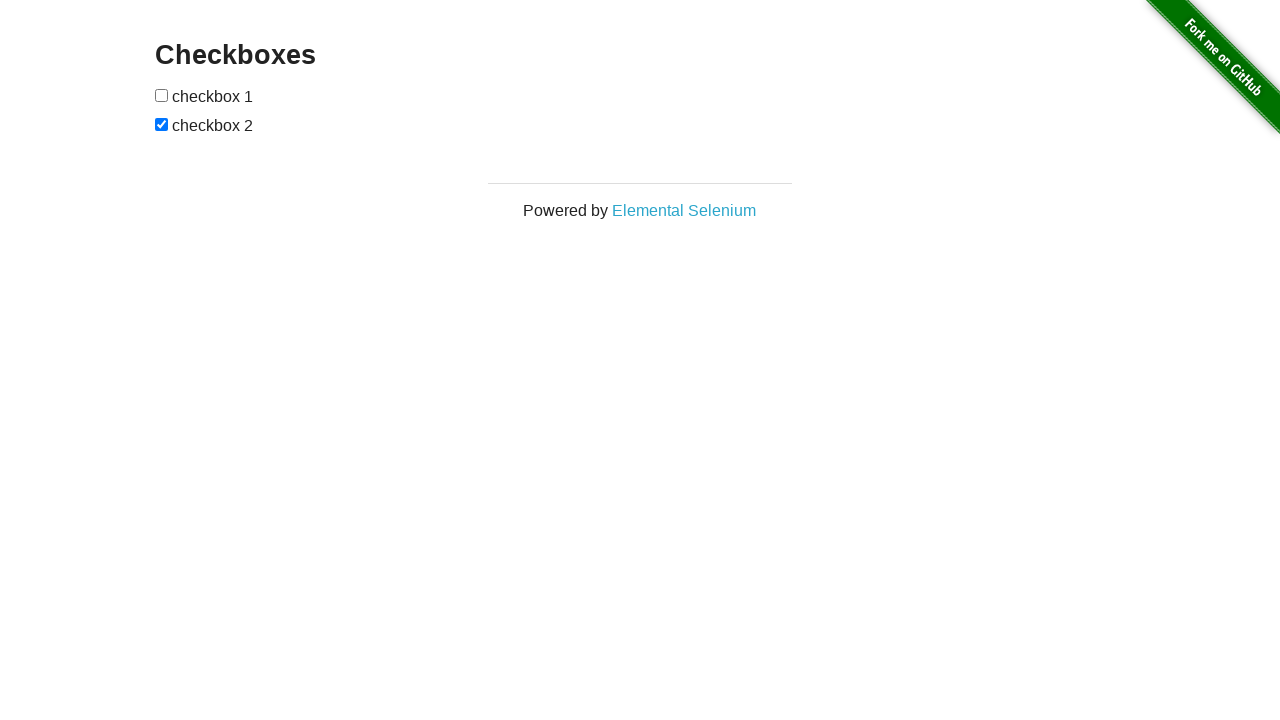

Clicked first checkbox to select it at (162, 95) on xpath=//input[1]
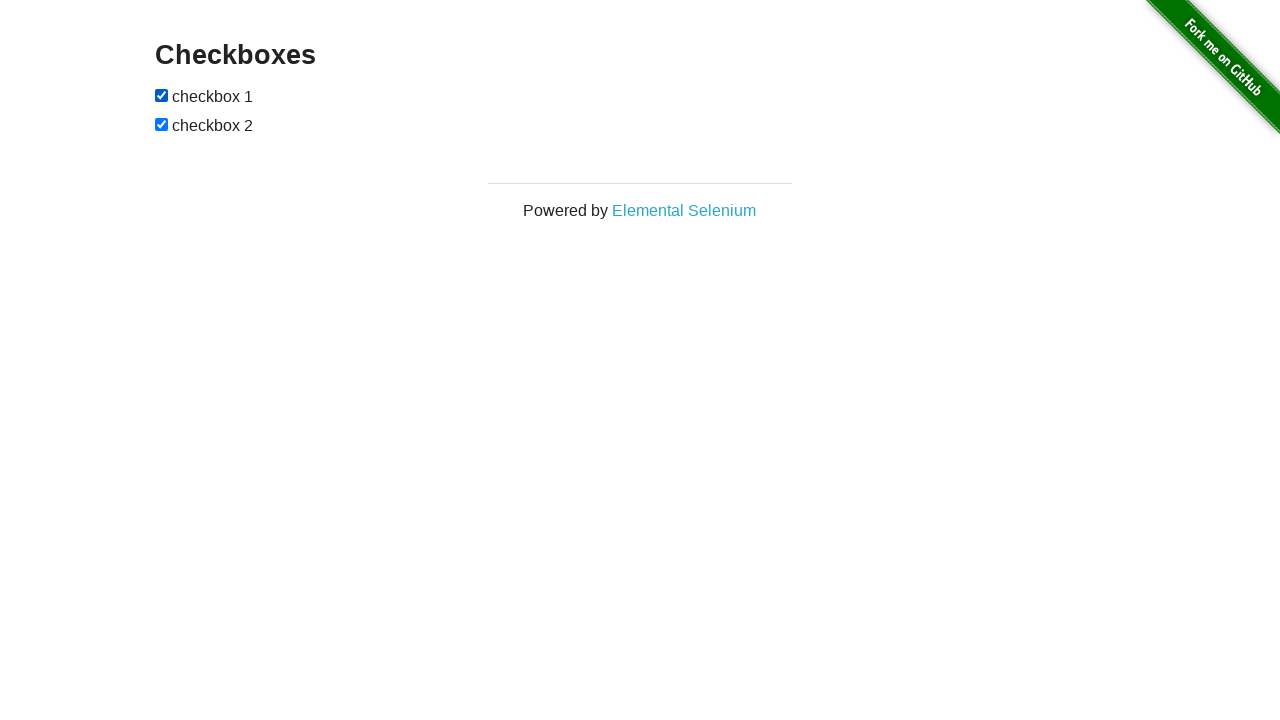

Located second checkbox element
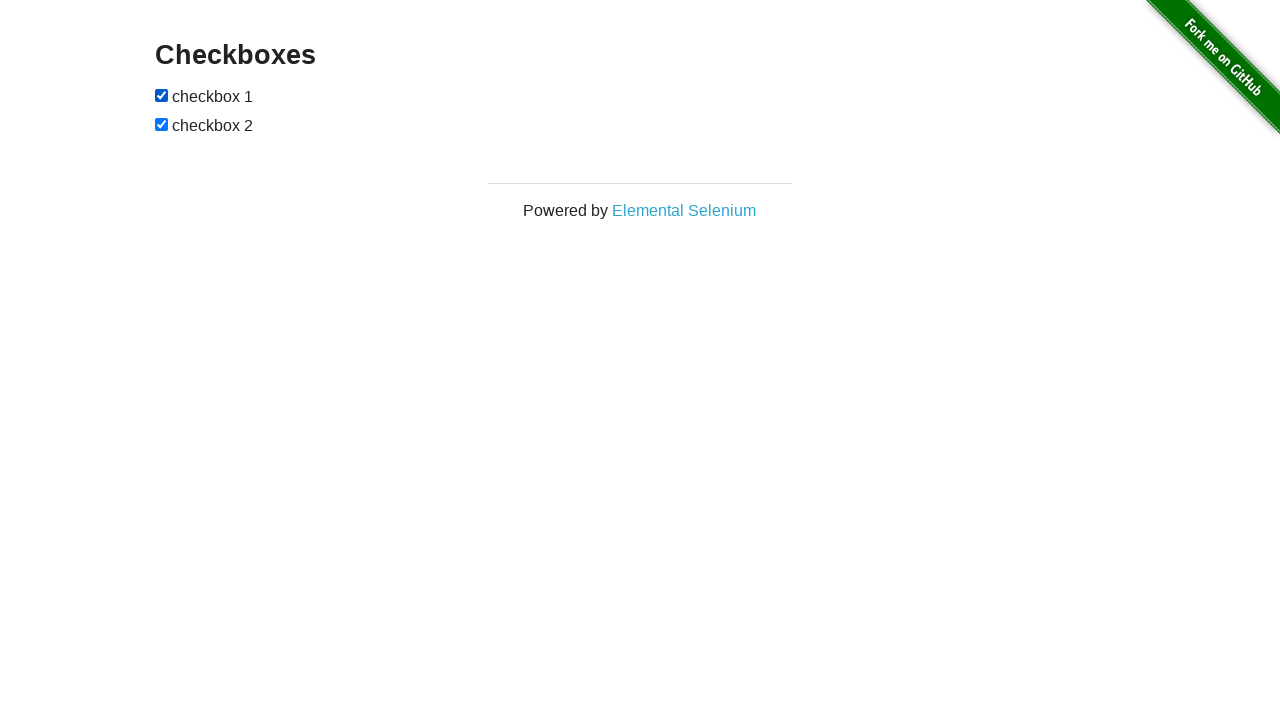

Checked second checkbox state - already checked
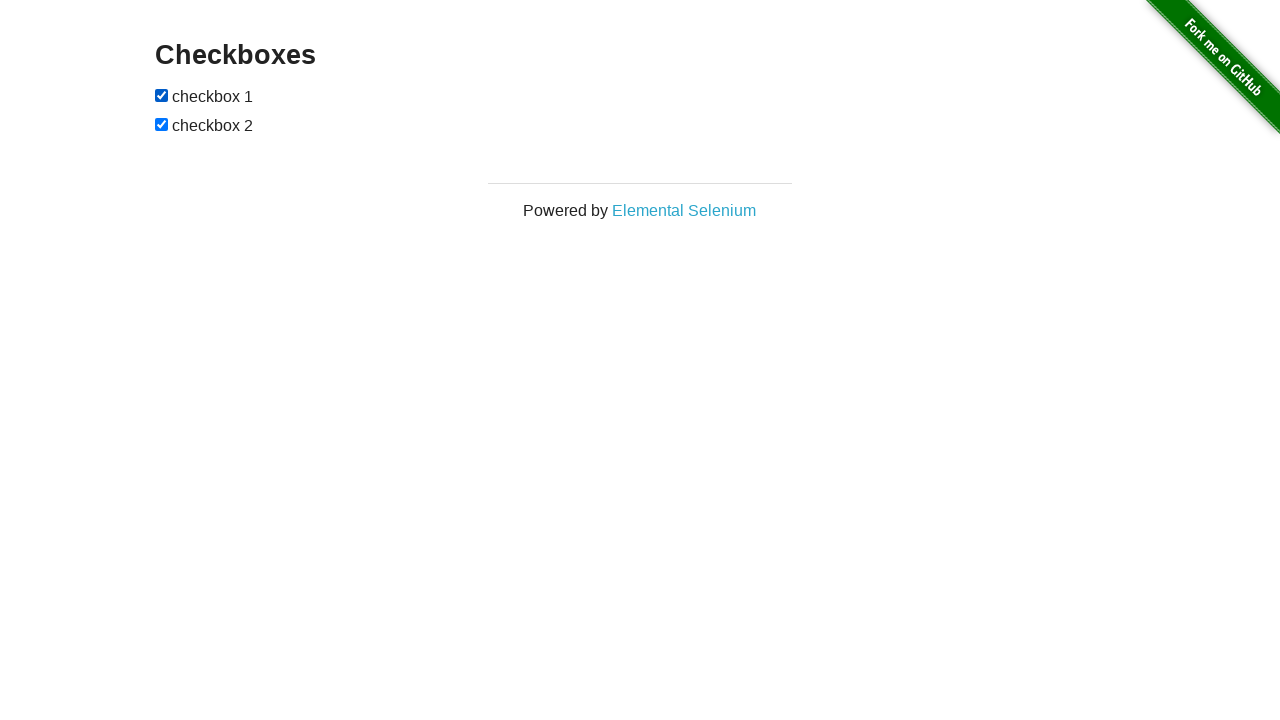

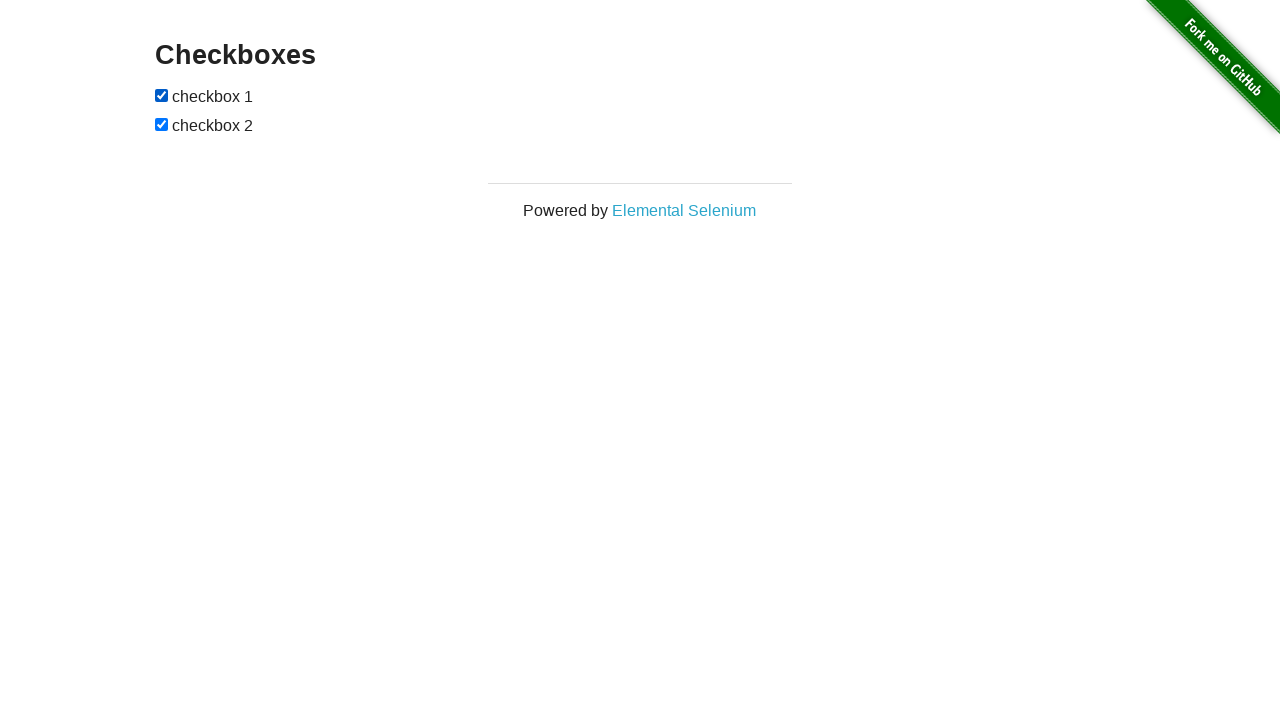